Tests window handling functionality by navigating through menu items, opening a new window, switching between parent and child windows, and verifying titles

Starting URL: http://demo.automationtesting.in/Windows.html

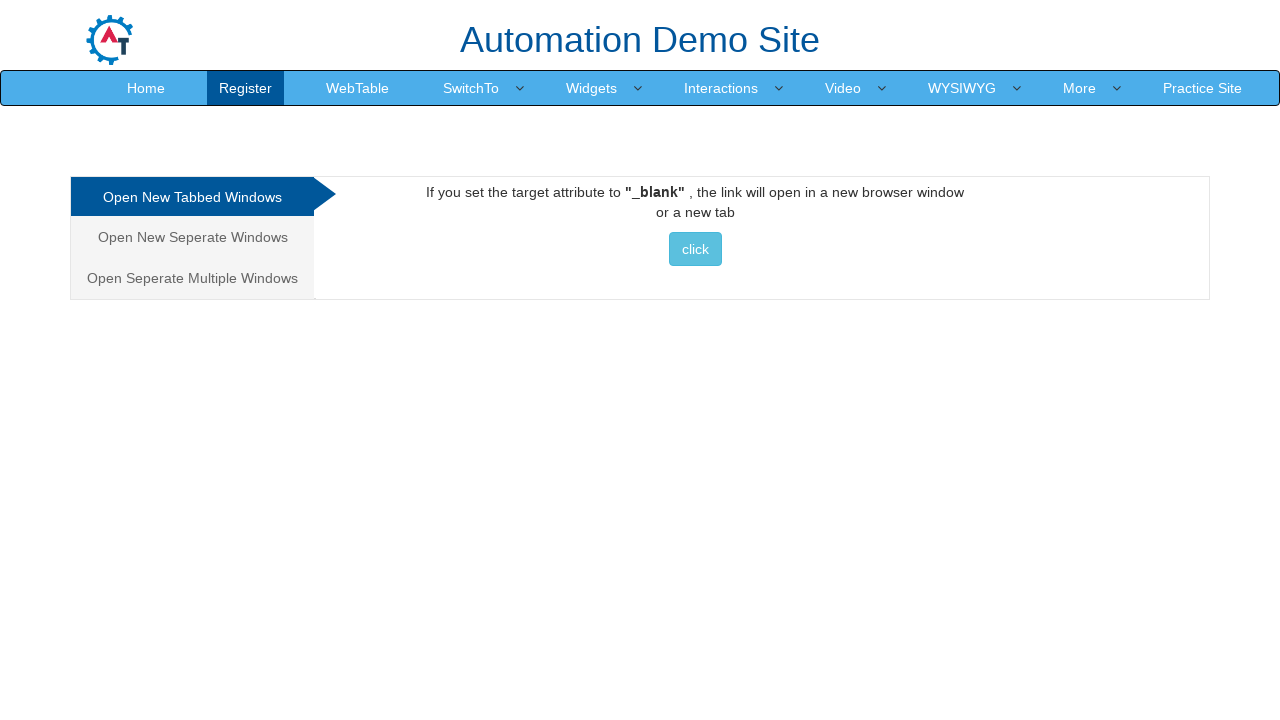

Clicked on SwitchTo menu at (471, 88) on xpath=//a[contains(text(),'SwitchTo')]
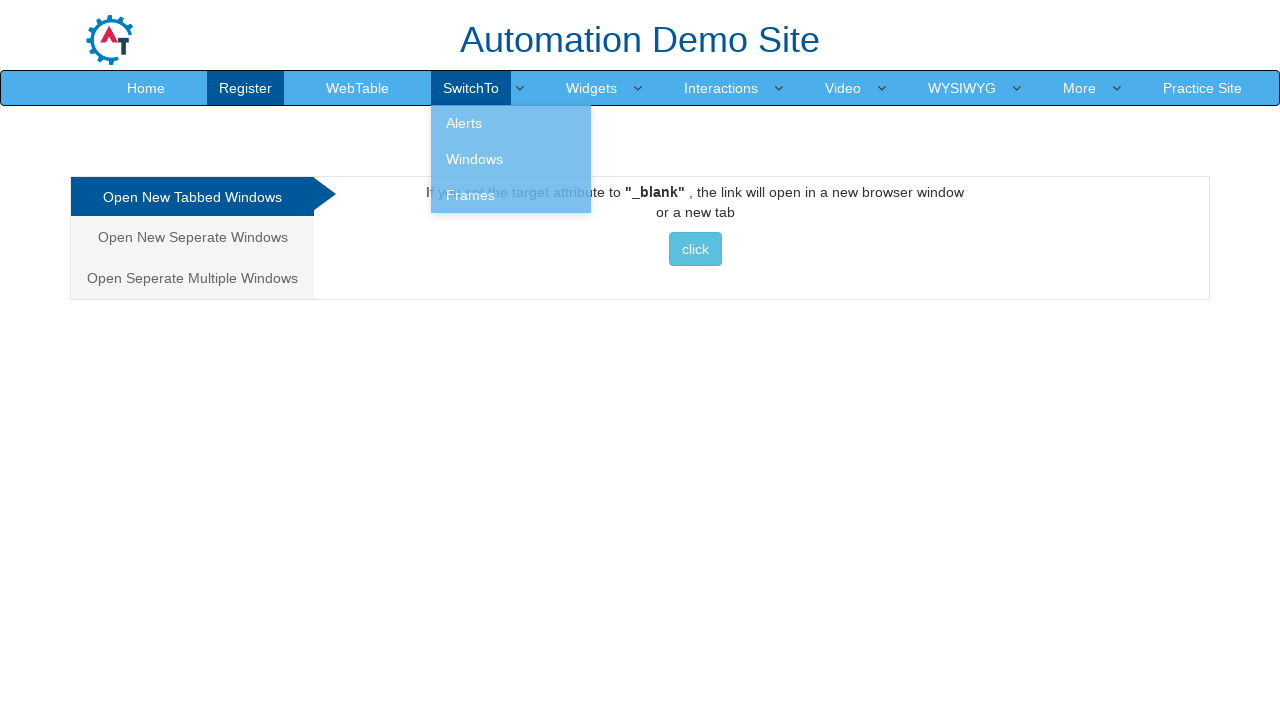

Clicked on Windows menu item at (511, 159) on xpath=//a[@href='Windows.html']
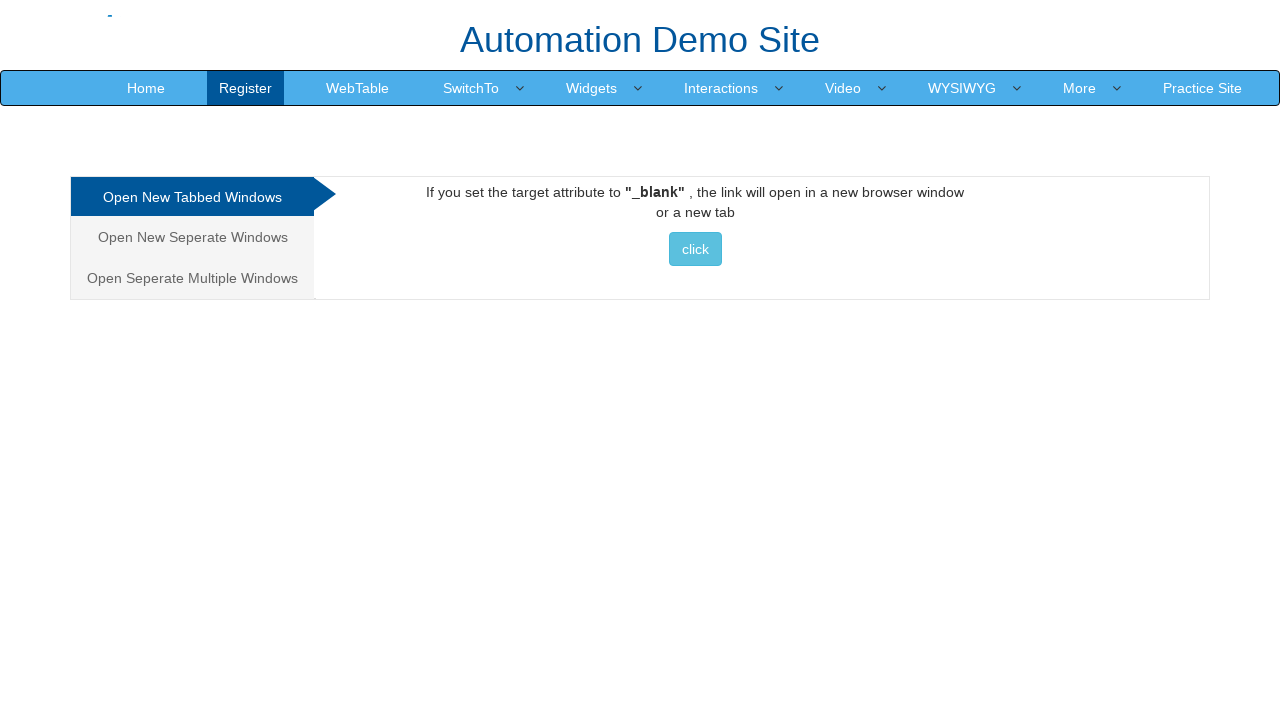

Clicked on 'Open New Seperate Windows' tab at (192, 237) on xpath=//a[contains(text(),'Open New Seperate Windows')]
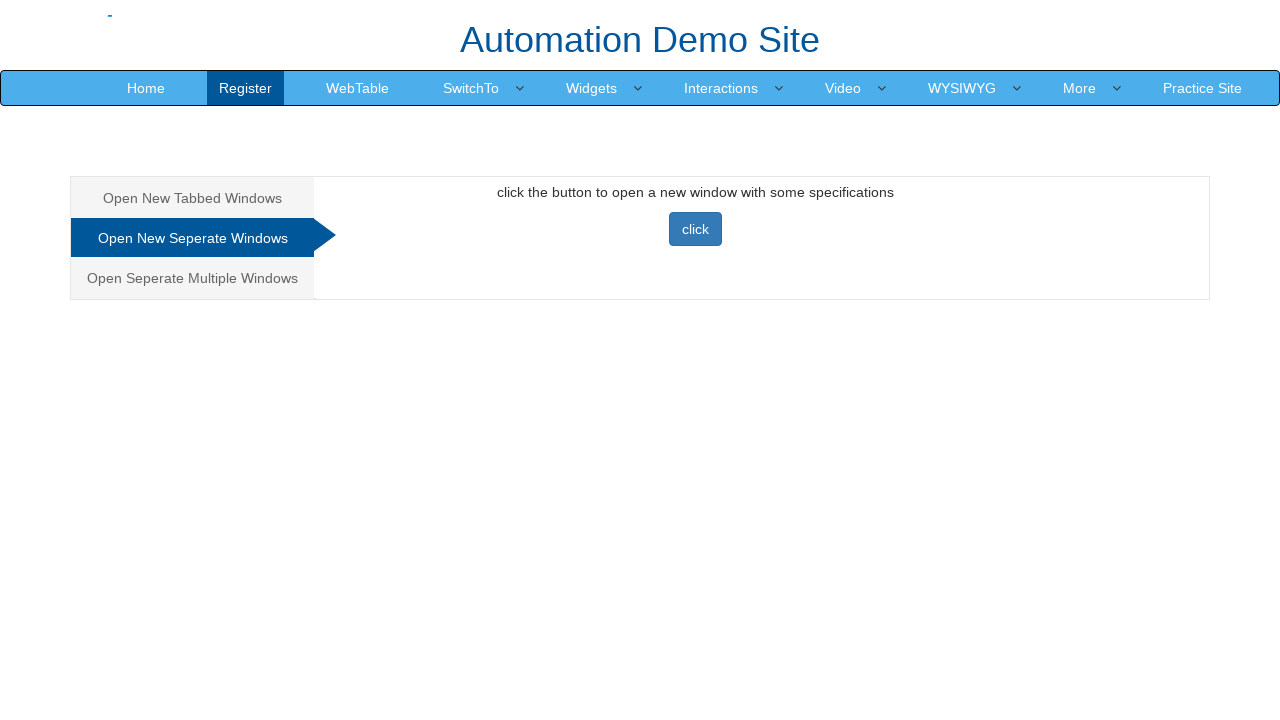

Clicked button to open new window at (695, 229) on xpath=//button[@class='btn btn-primary']
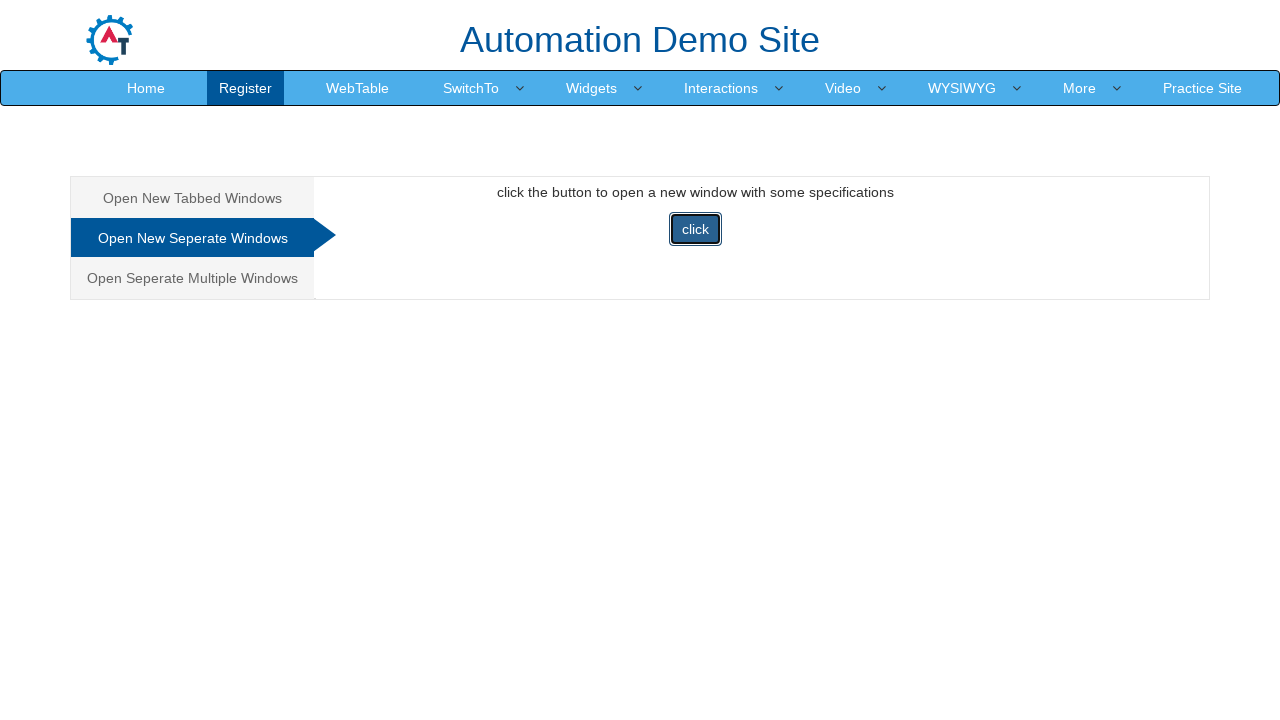

New page loaded
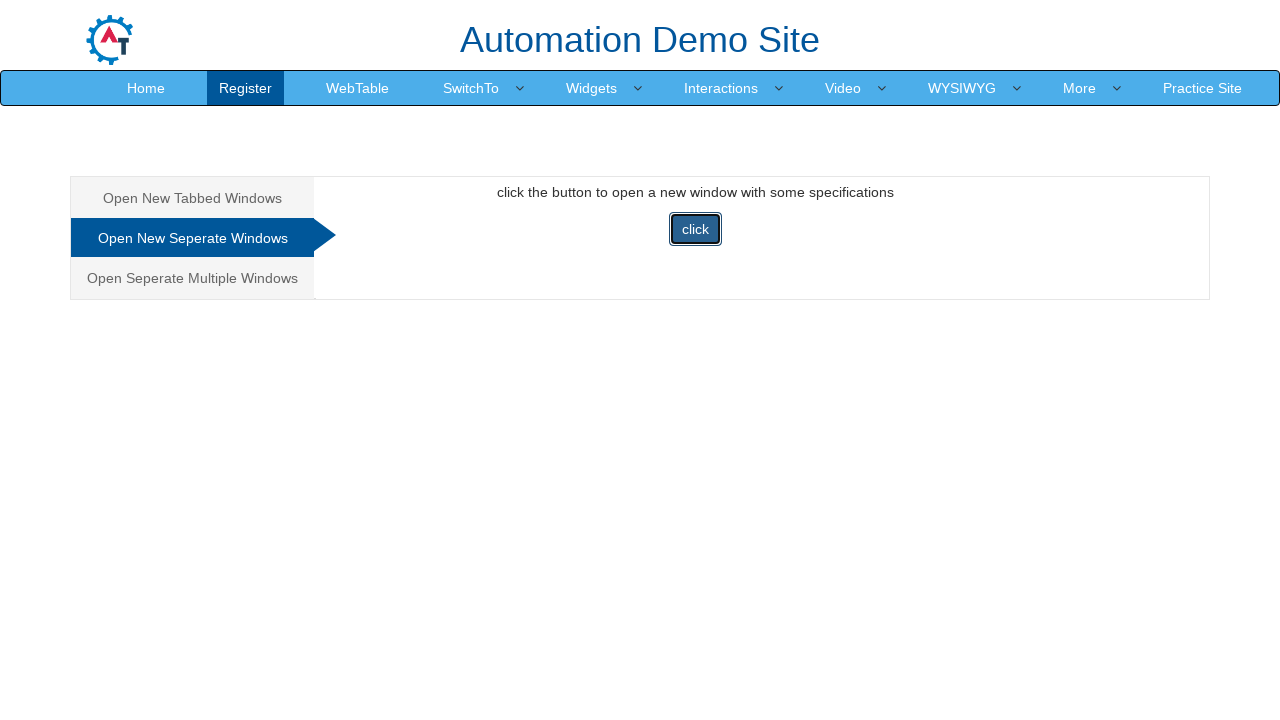

Retrieved child window title: Selenium
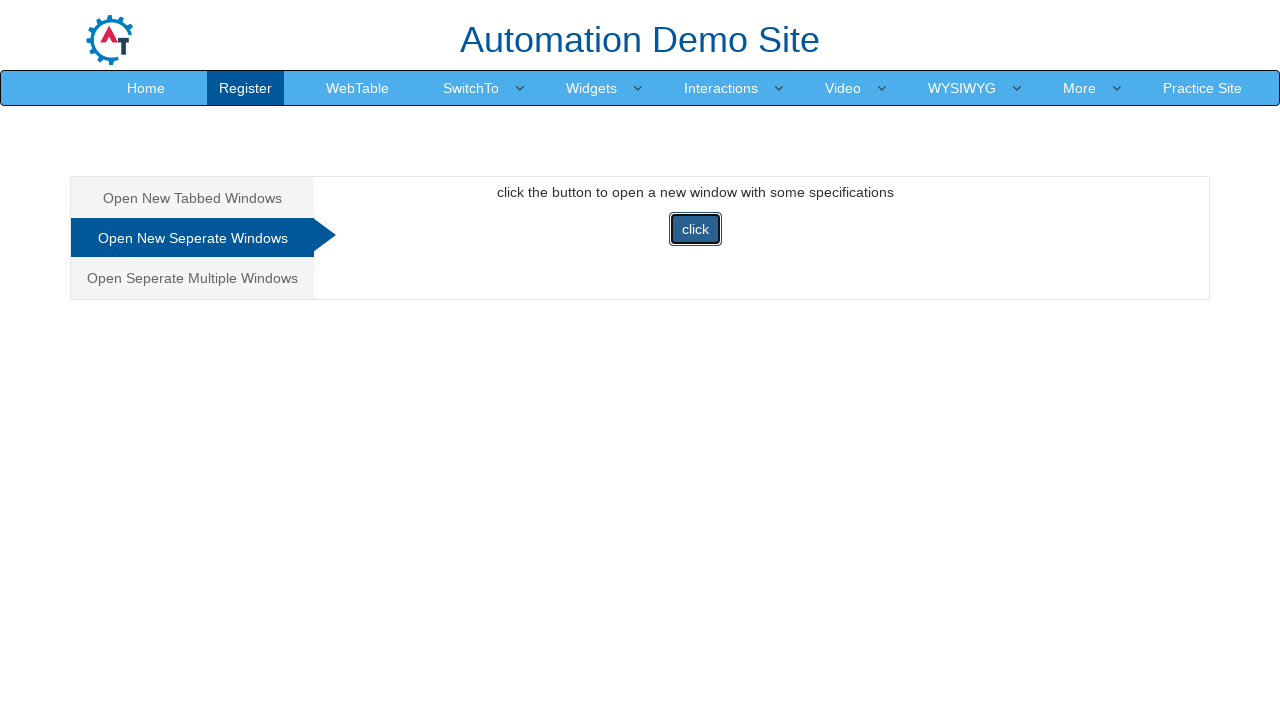

Closed child window
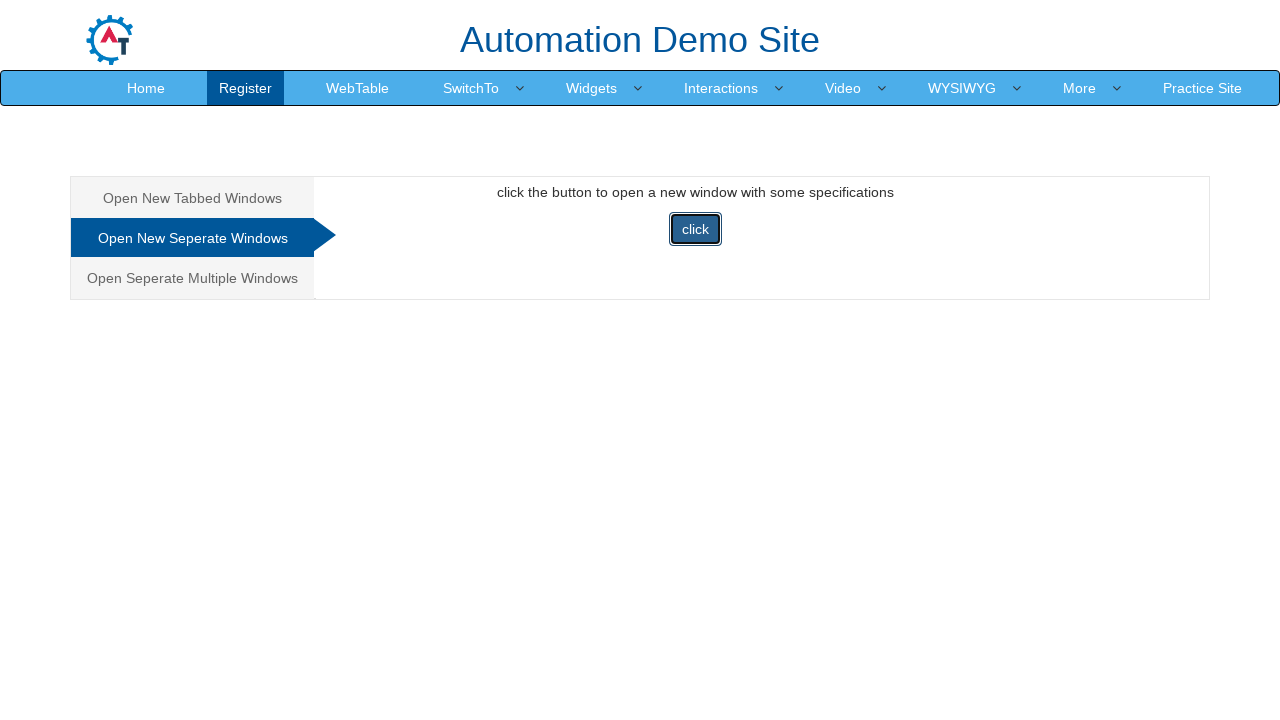

Retrieved parent window title: Frames & windows
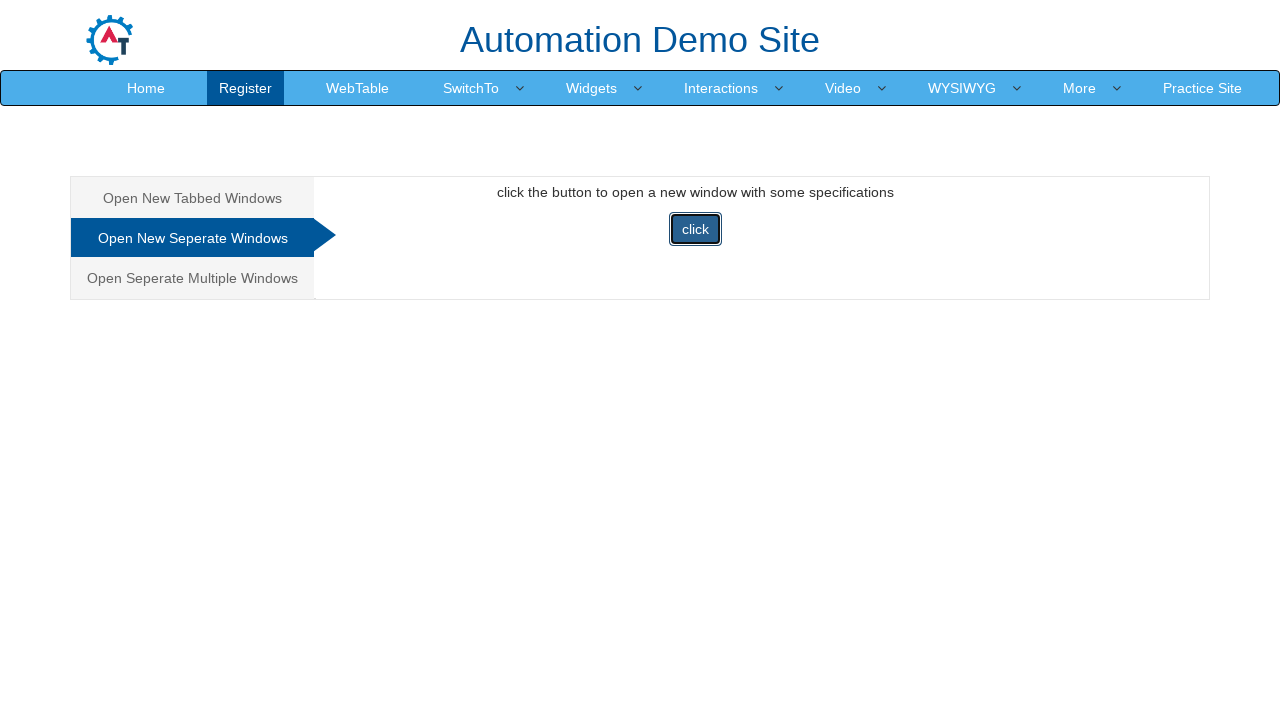

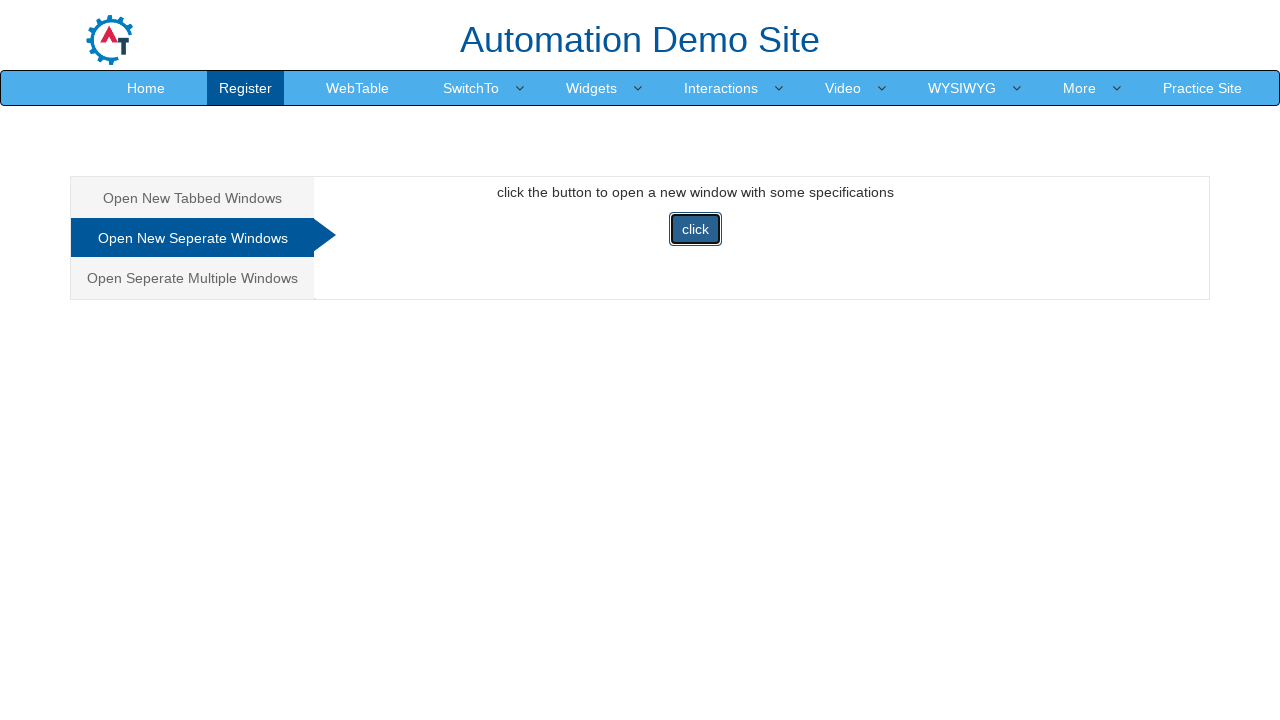